Tests registration form submission by filling first name, last name, and email fields, then verifying successful registration message

Starting URL: http://suninjuly.github.io/registration1.html

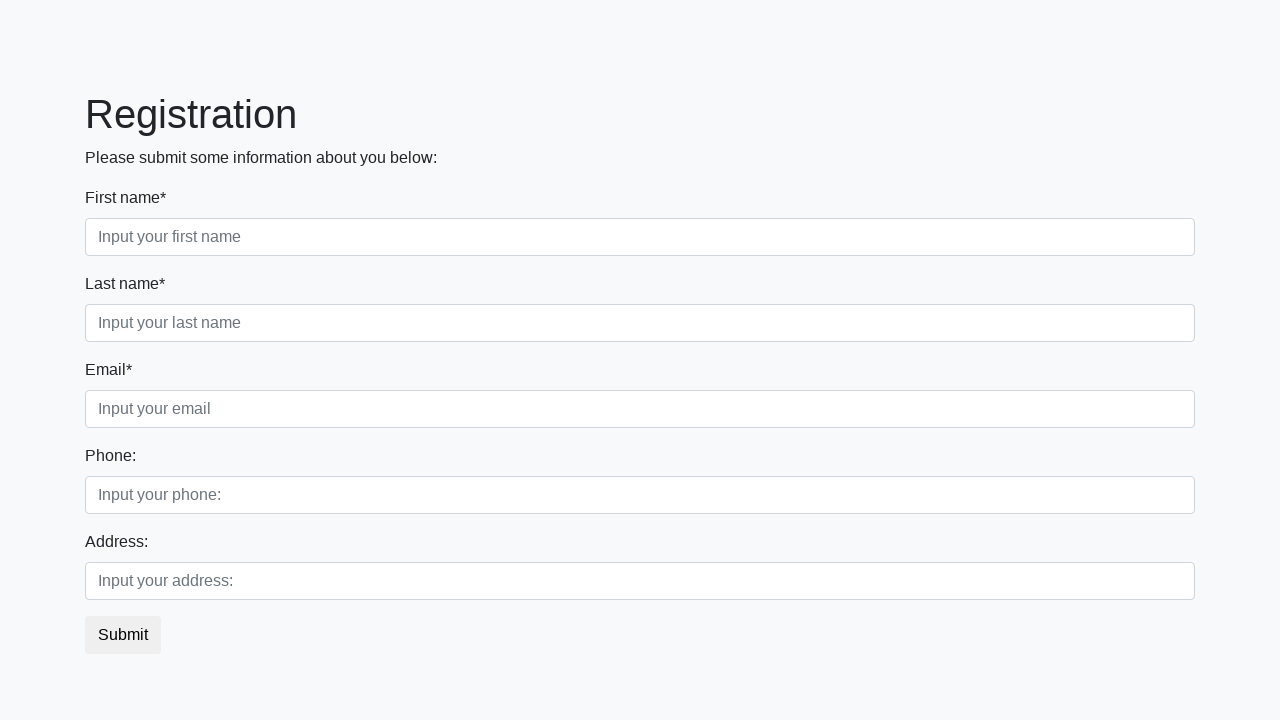

Filled first name field with 'John' on [placeholder="Input your first name"]
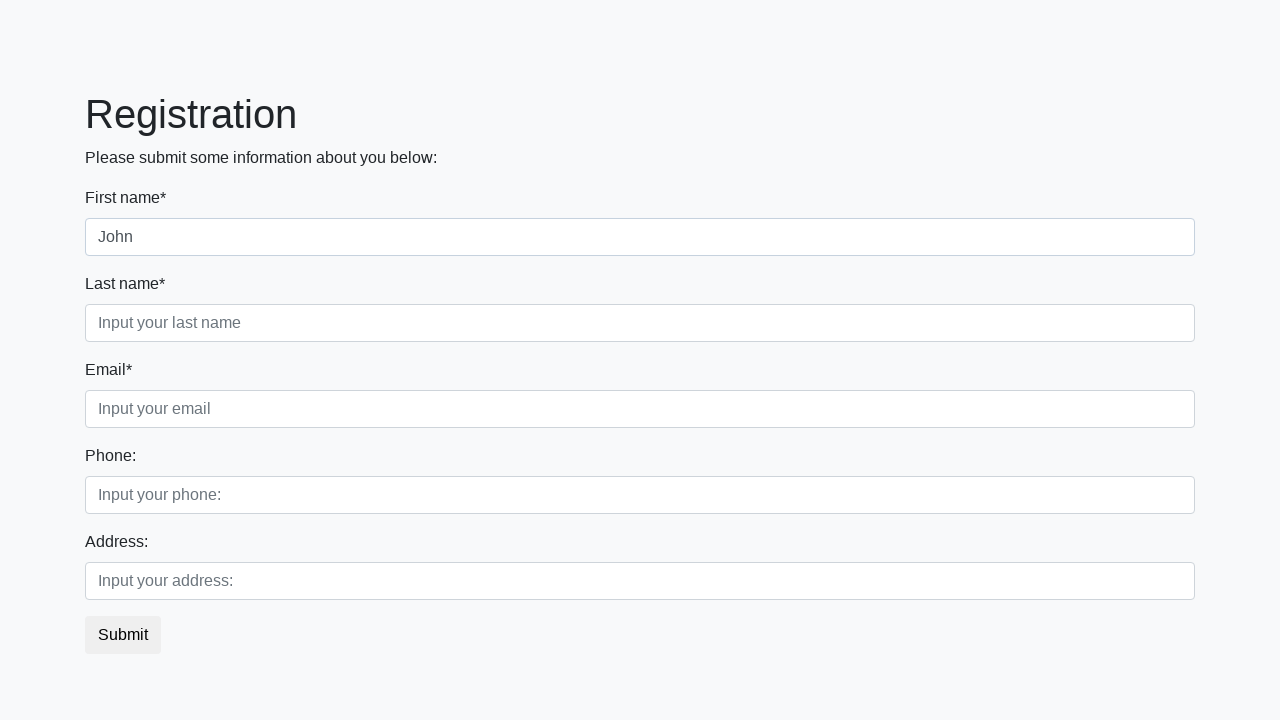

Filled last name field with 'Smith' on [placeholder="Input your last name"]
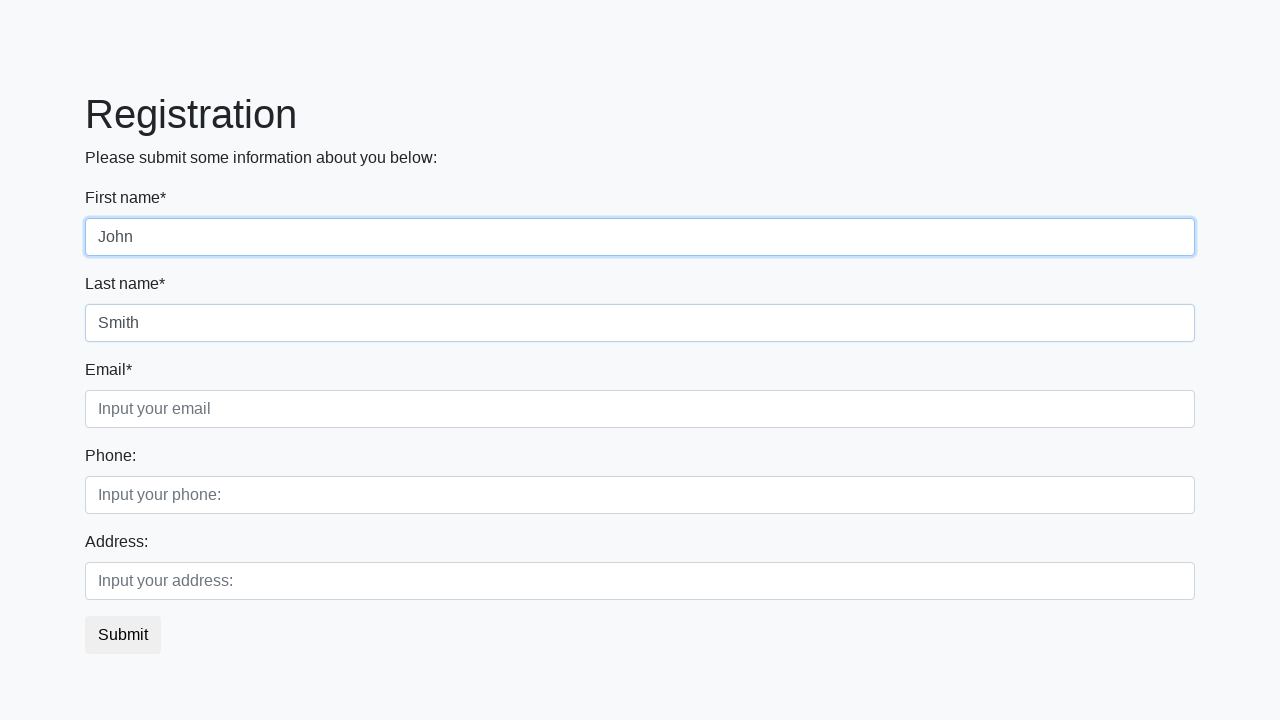

Filled email field with 'john.smith@example.com' on [placeholder="Input your email"]
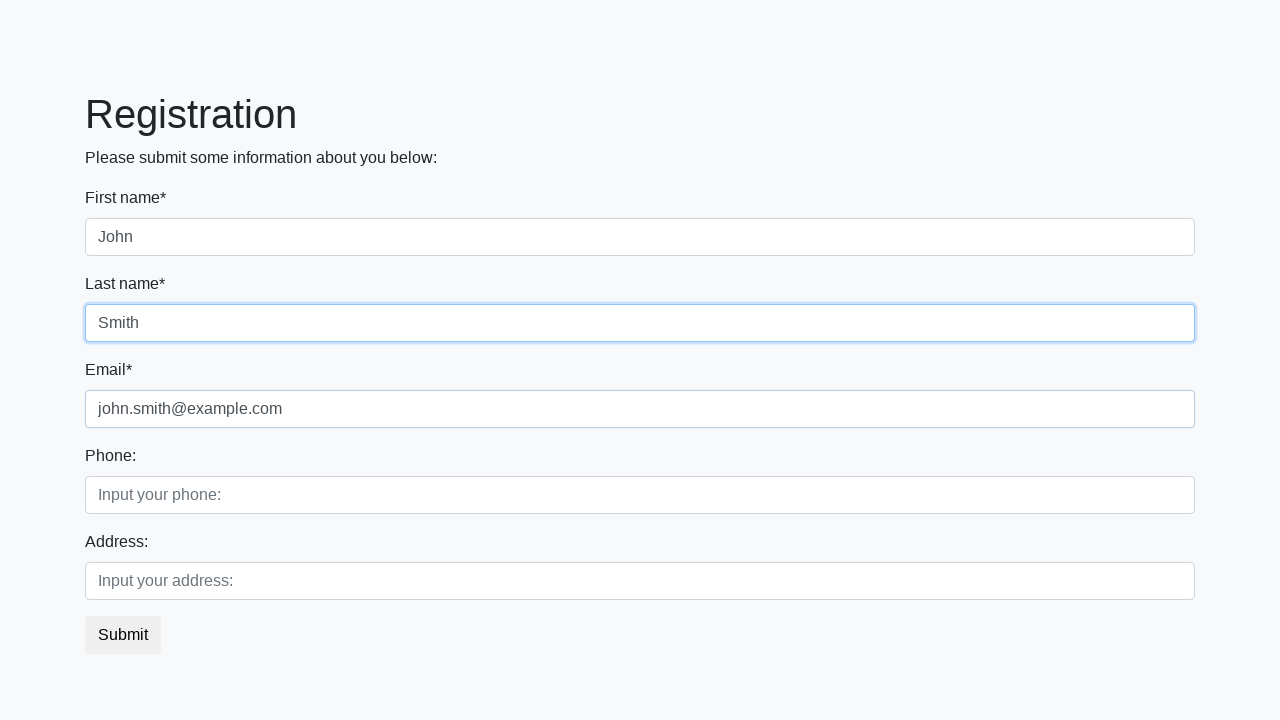

Clicked submit button to register at (123, 635) on button.btn
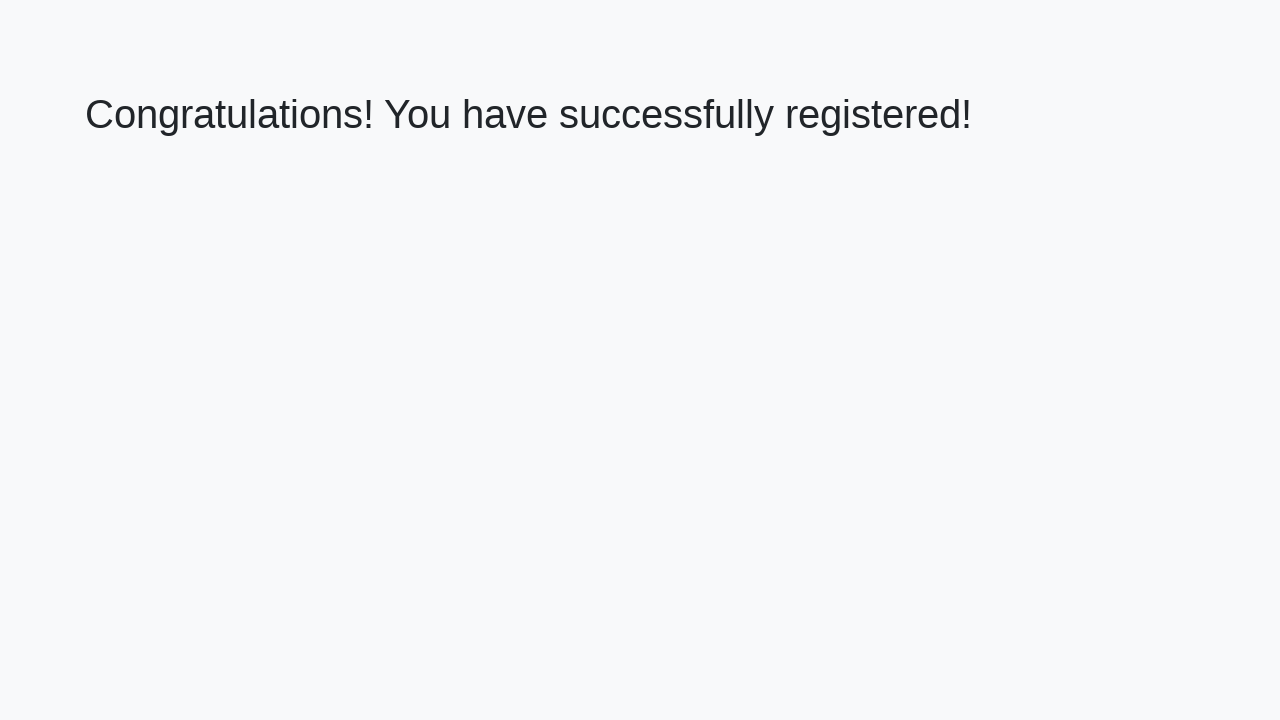

Success message element loaded
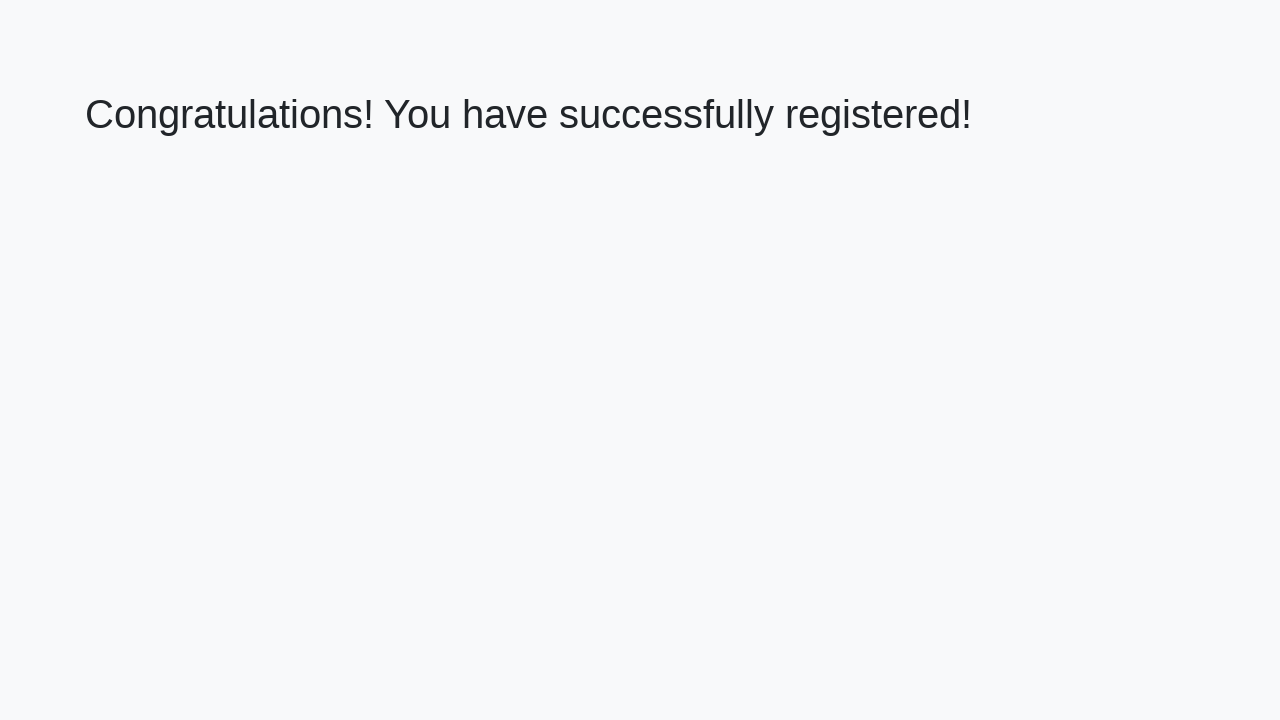

Retrieved success message: 'Congratulations! You have successfully registered!'
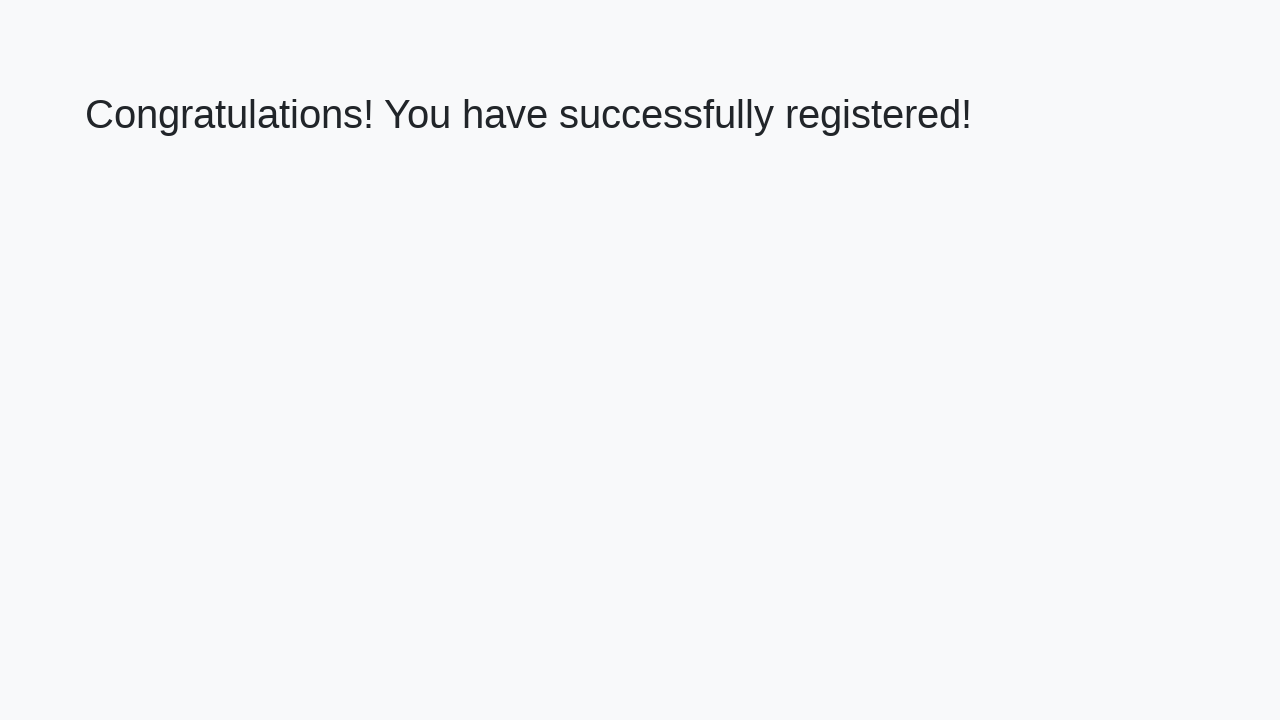

Verified registration success message matches expected text
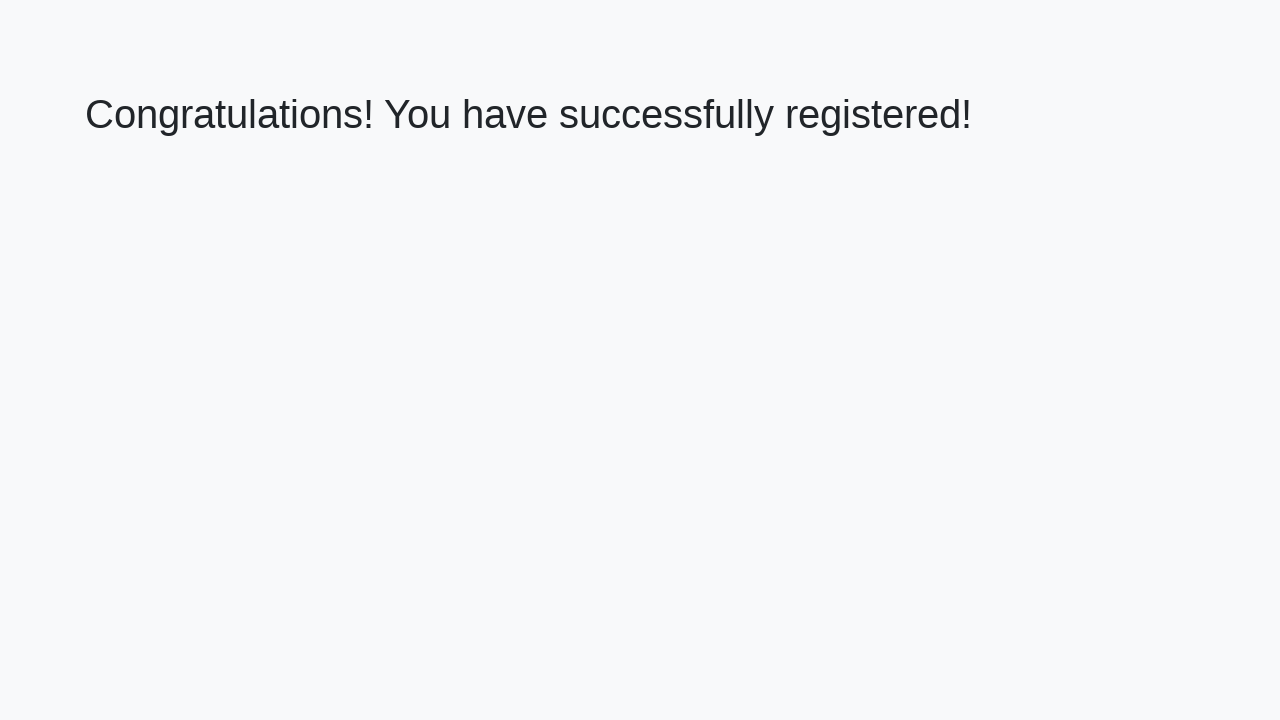

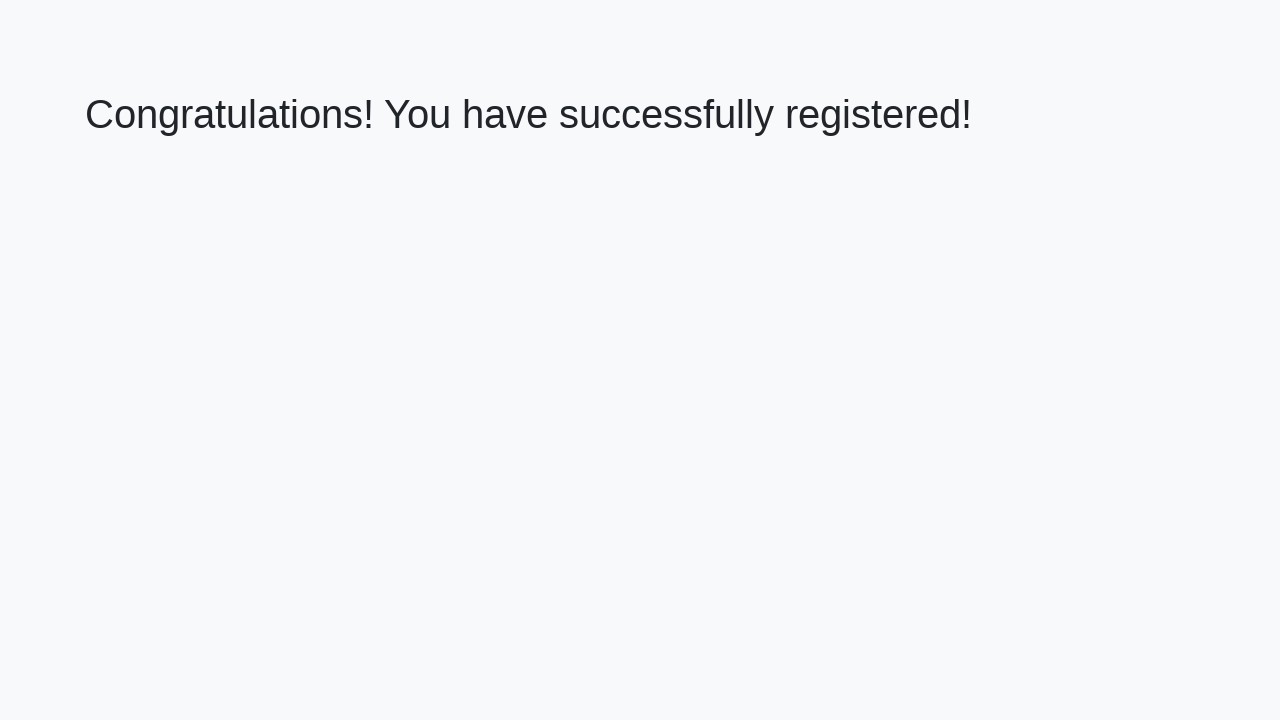